Tests confirmation sweet alert by triggering a confirmation dialog and clicking Yes

Starting URL: https://www.leafground.com/

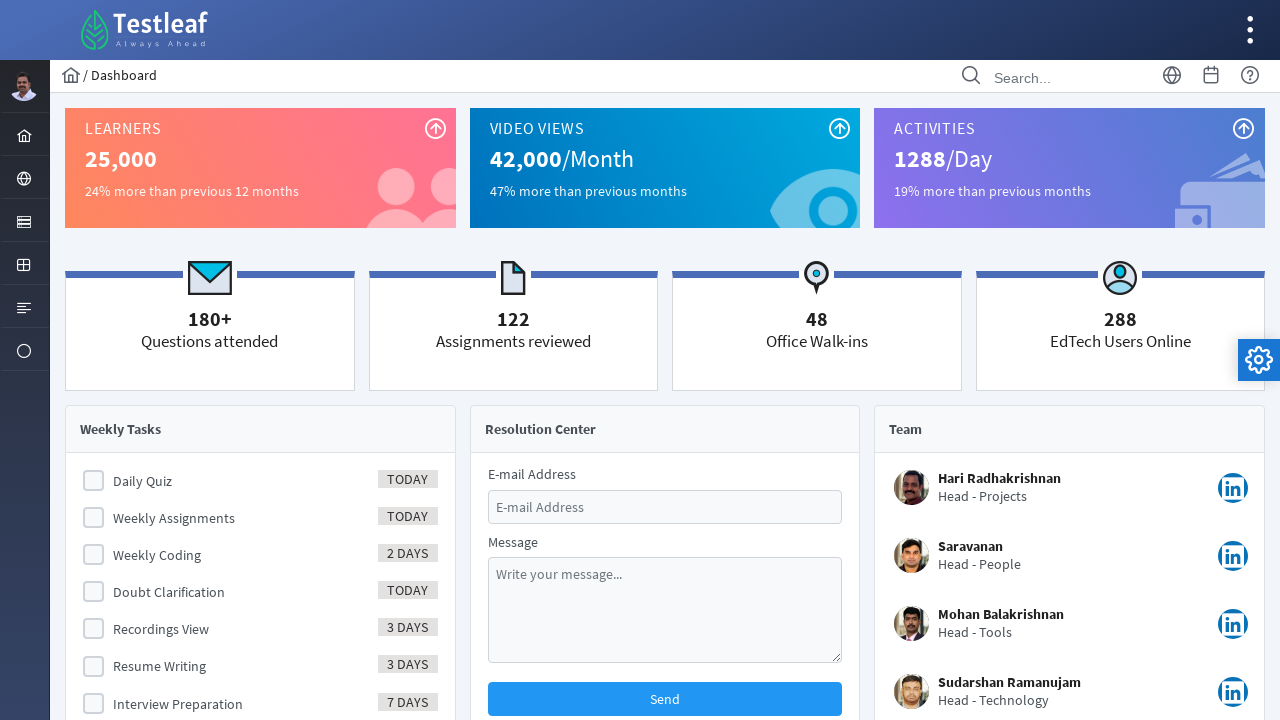

Clicked globe icon to open layout menu at (24, 179) on xpath=//i[@class='pi pi-globe layout-menuitem-icon']
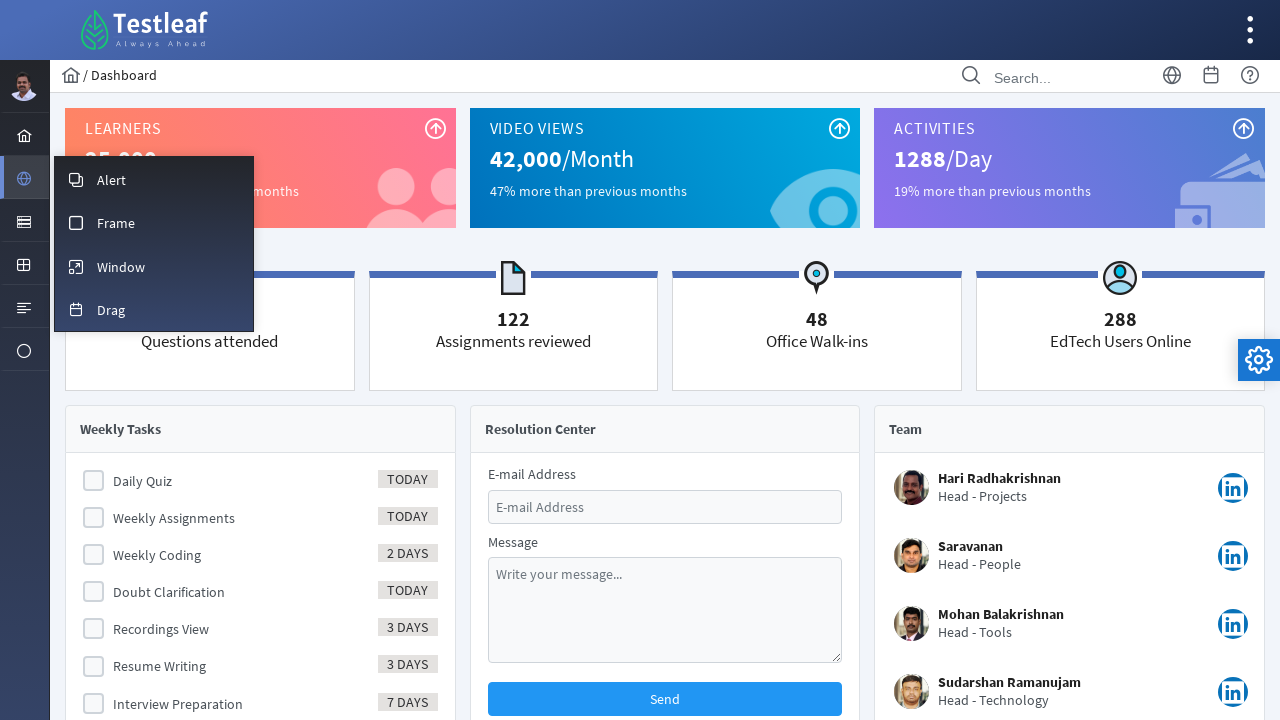

Clicked Alert menu item to navigate to Alert section at (112, 180) on xpath=//span[text()='Alert']
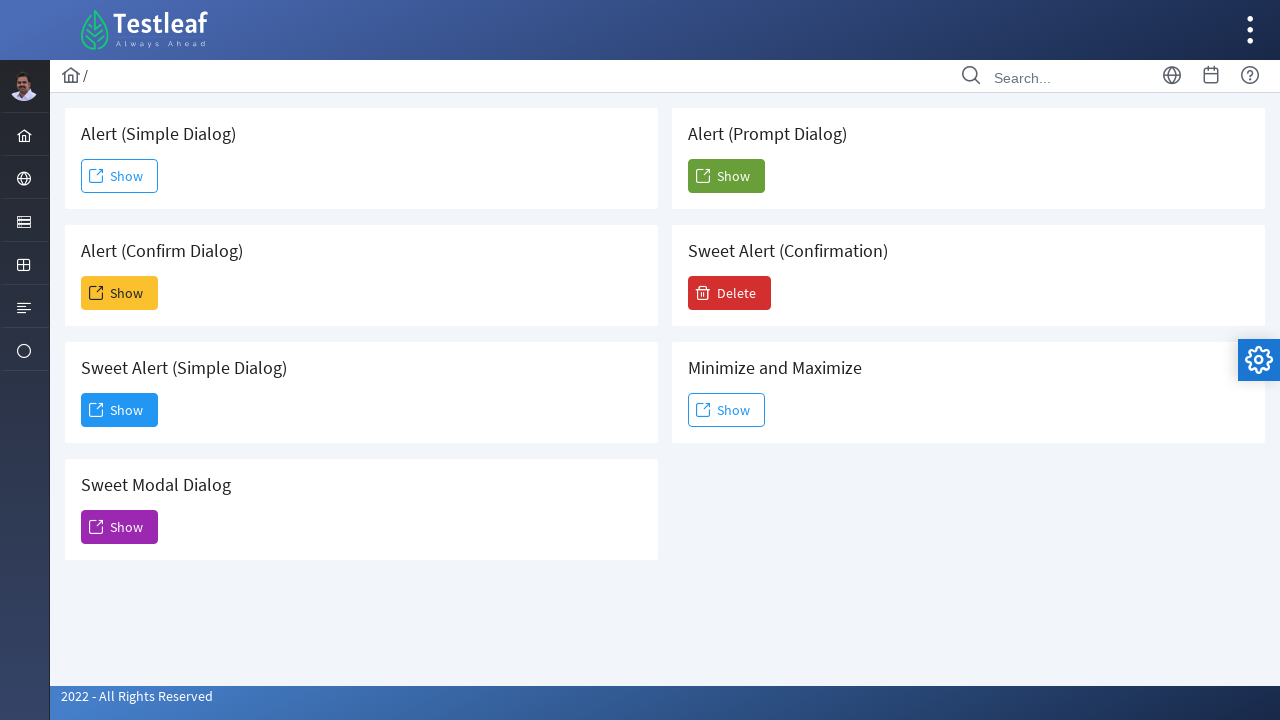

Clicked button to trigger confirmation sweet alert dialog at (730, 293) on #j_idt88\:j_idt106
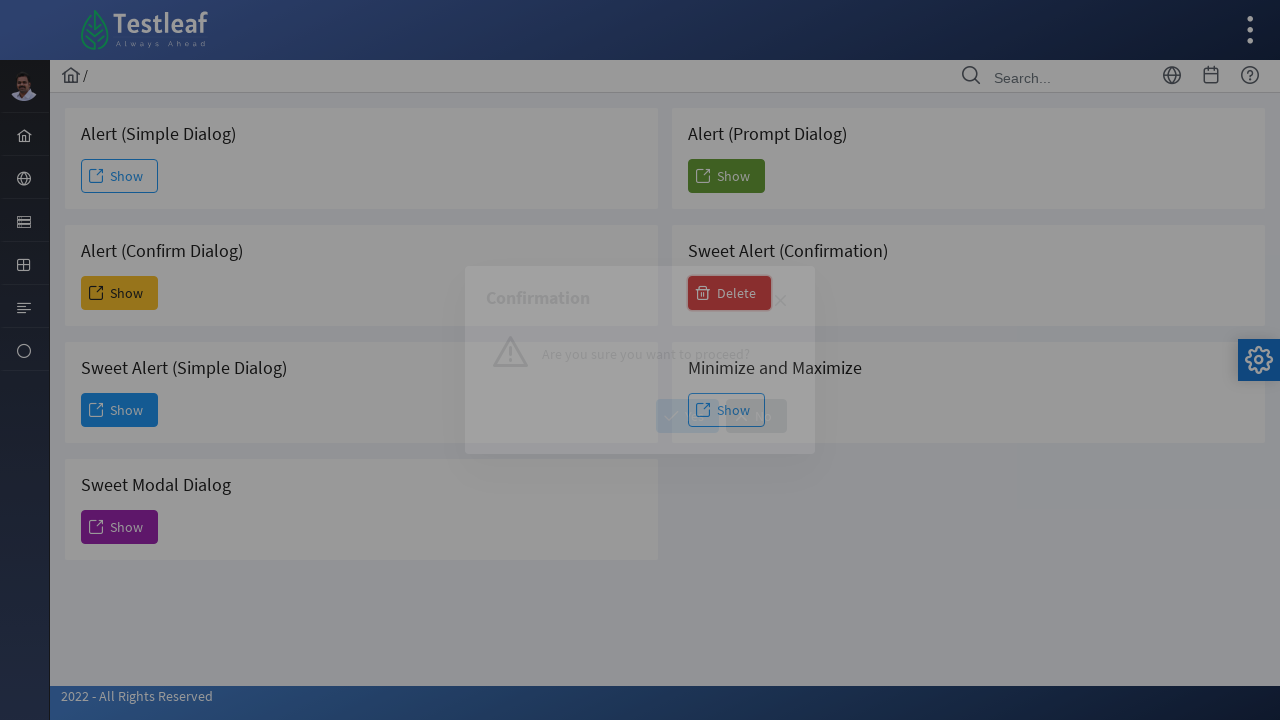

Clicked Yes button to confirm the sweet alert at (688, 416) on xpath=//span[text()='Yes']
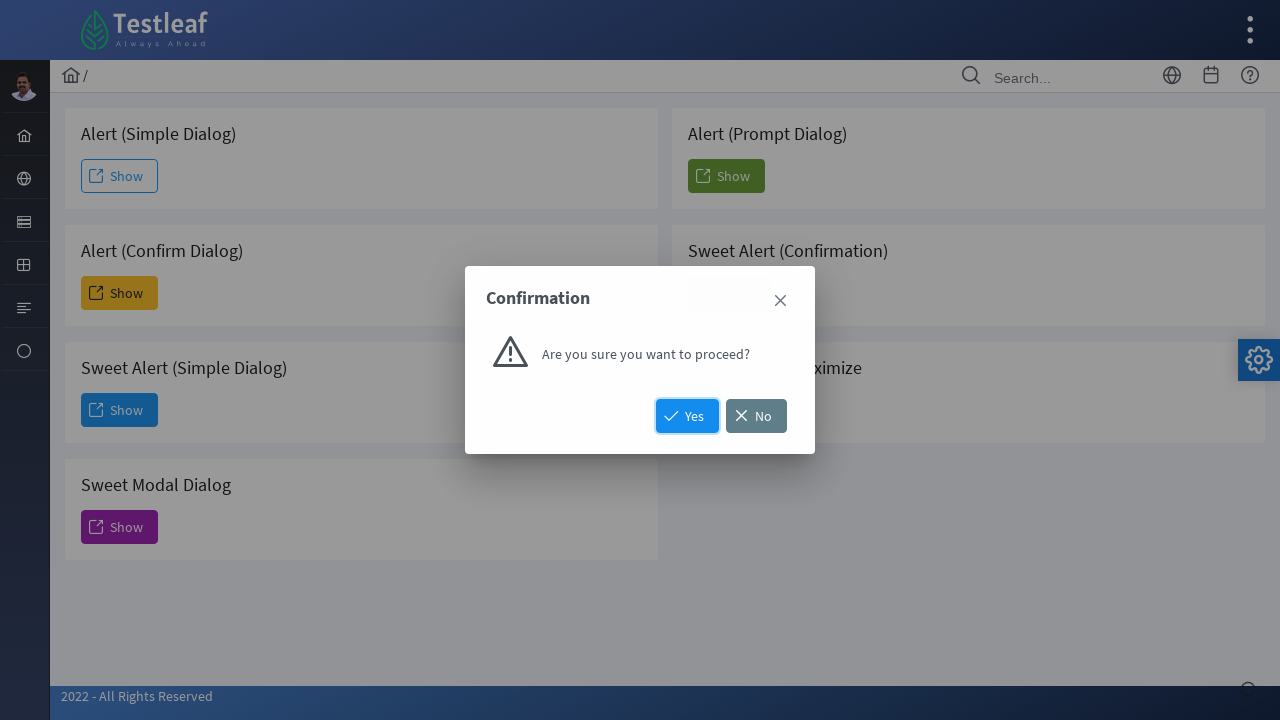

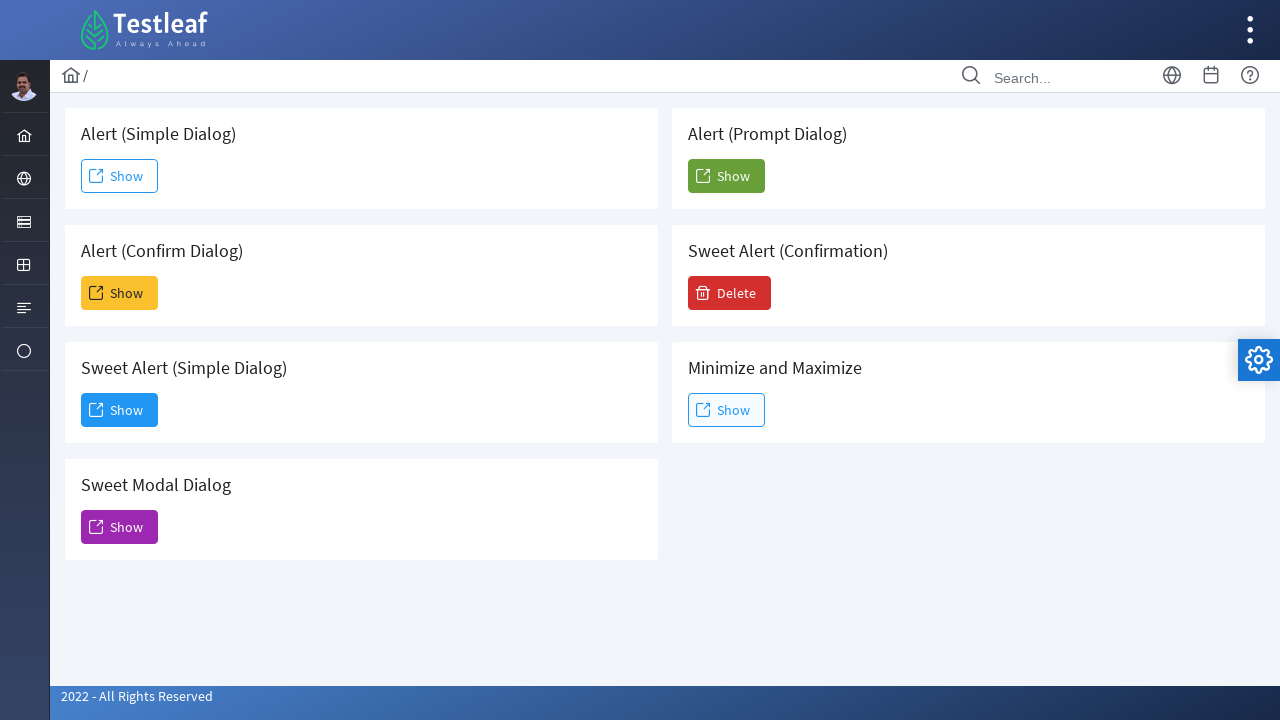